Tests link text and partial link text locators by clicking on the "Lost your password?" link

Starting URL: https://www.techlearn.in/wp-login.php

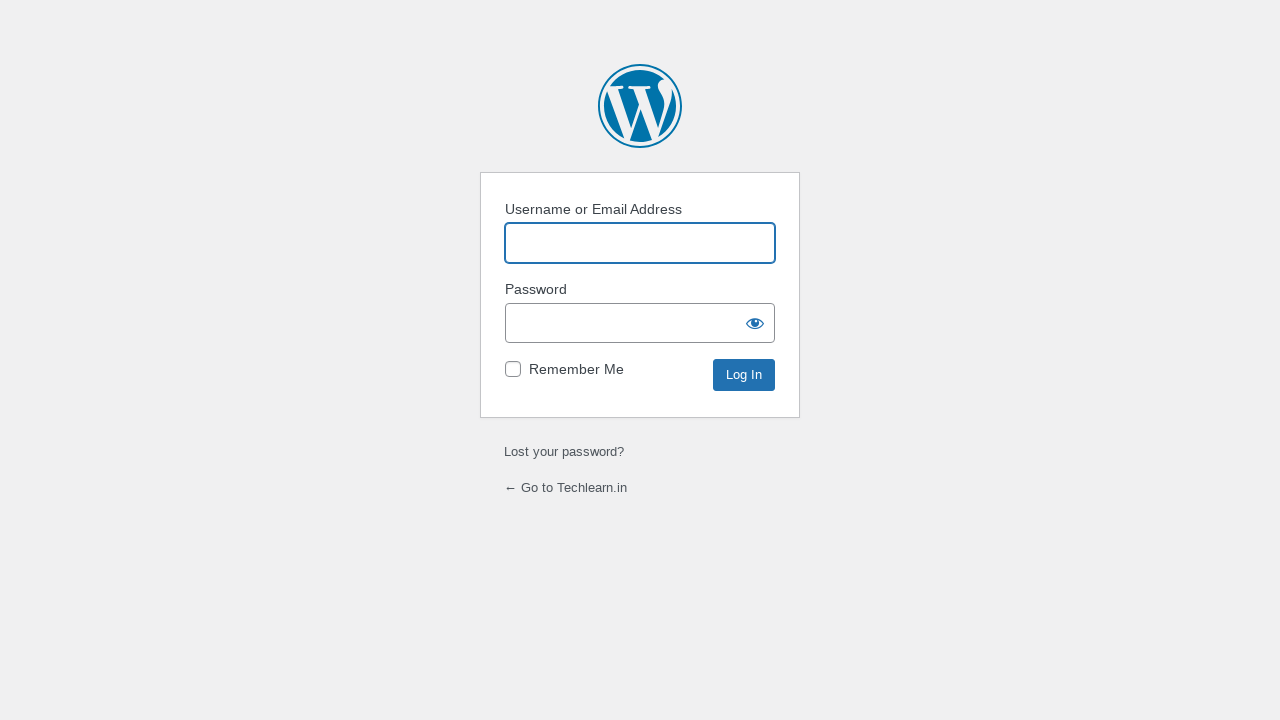

Clicked on 'Lost your password?' link using text locator at (564, 452) on text=Lost your password?
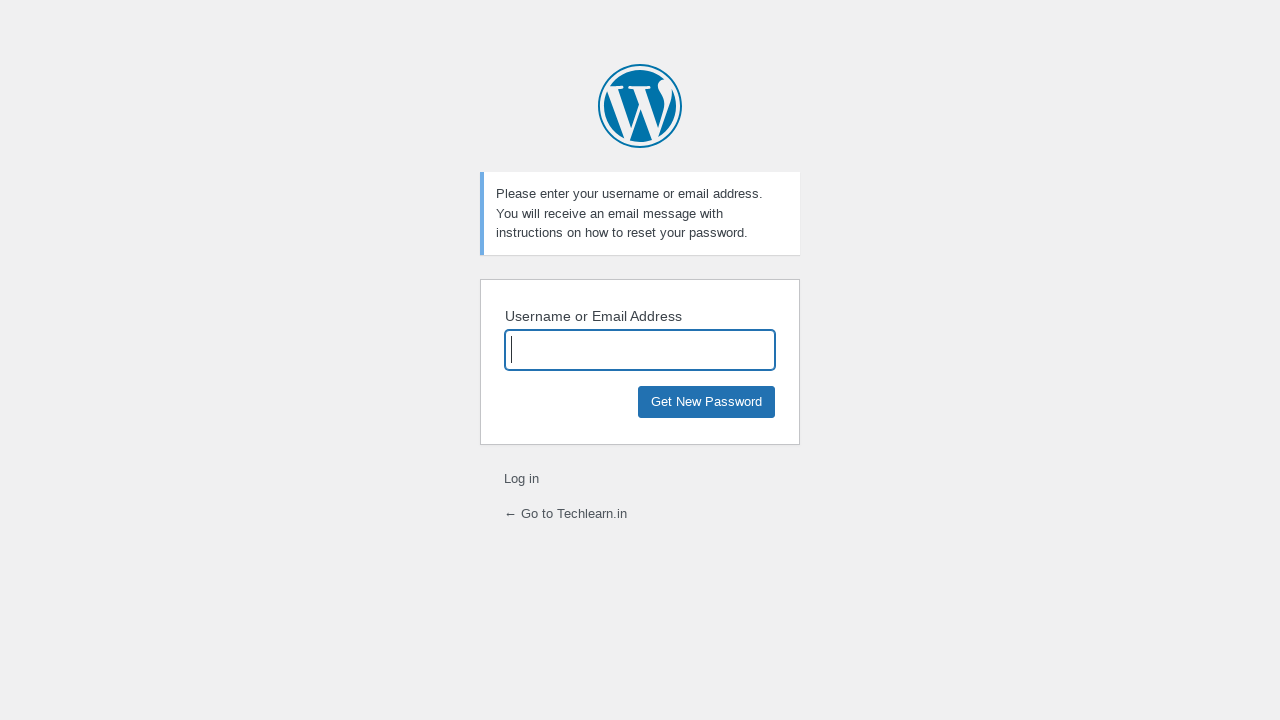

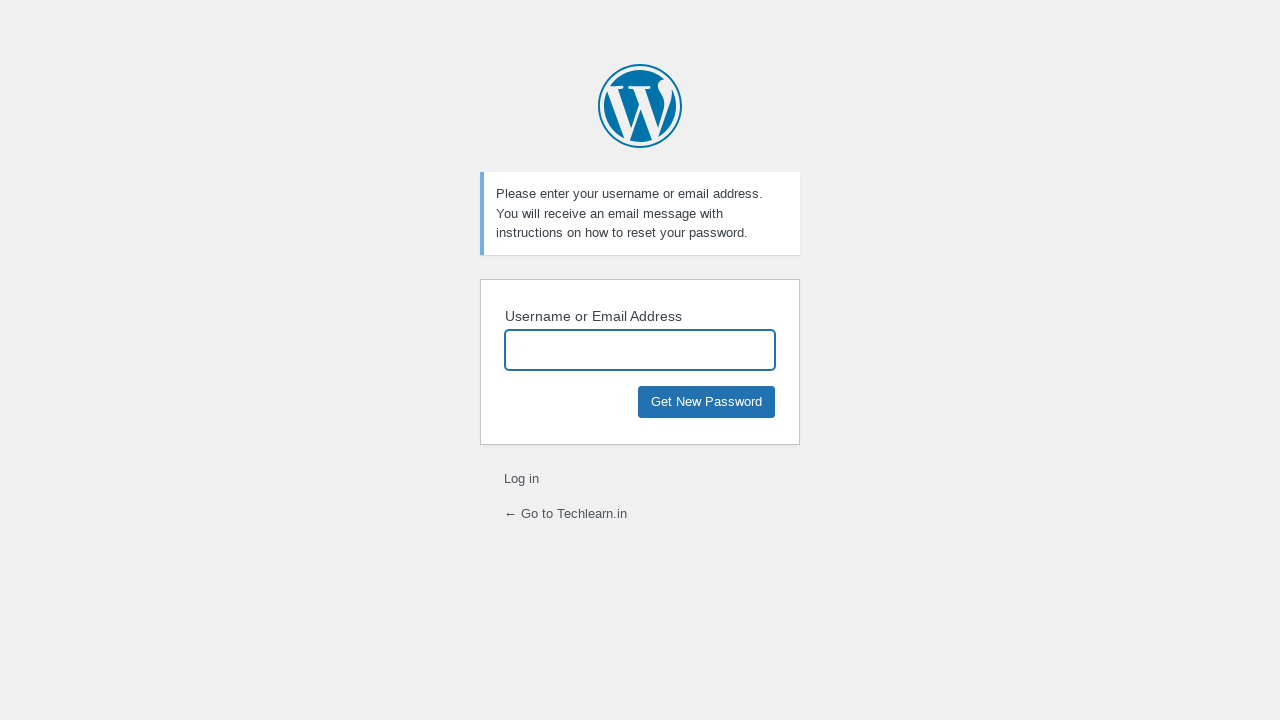